Navigates to a demo automation website and selects a radio button option for "Right Hand Drive"

Starting URL: http://demo.automationtalks.com/

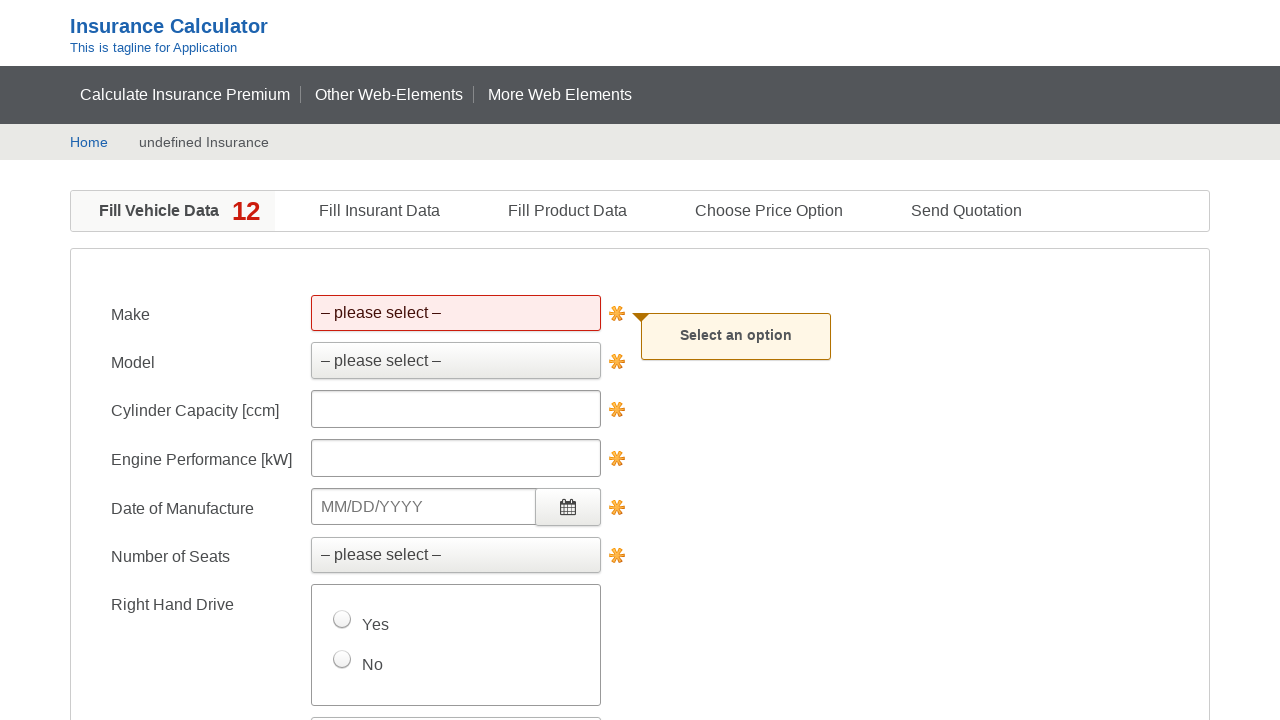

Clicked radio button to select 'Right Hand Drive = No' at (358, 665) on //input[@name='Right Hand Drive']/parent::label[text()='No']
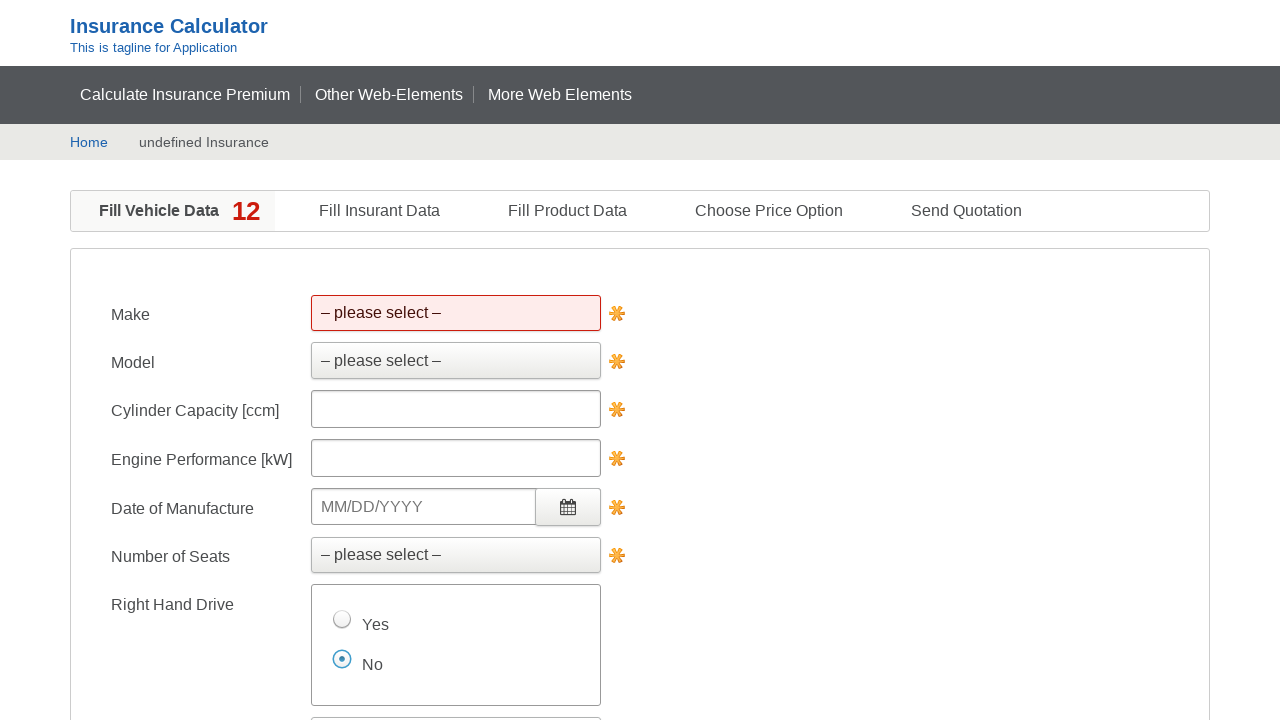

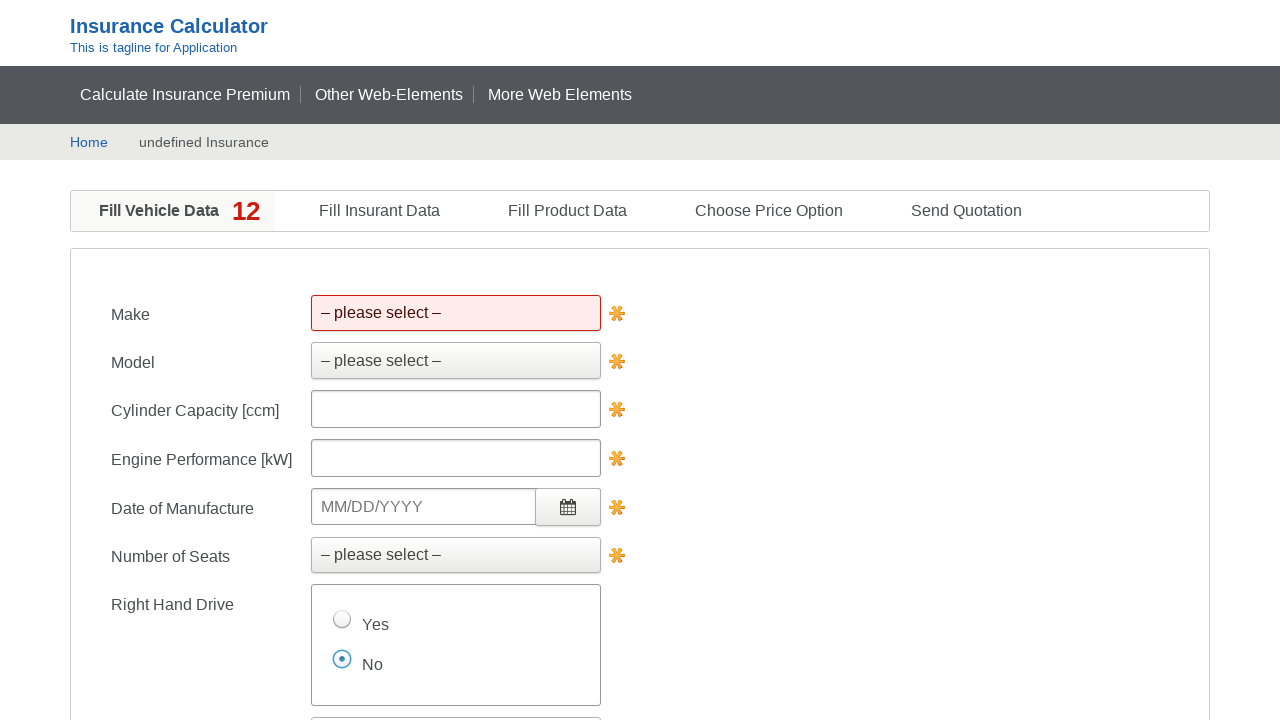